Tests drag and drop functionality on jQuery UI demo page by dragging an element and dropping it onto a target area

Starting URL: https://jqueryui.com/droppable/

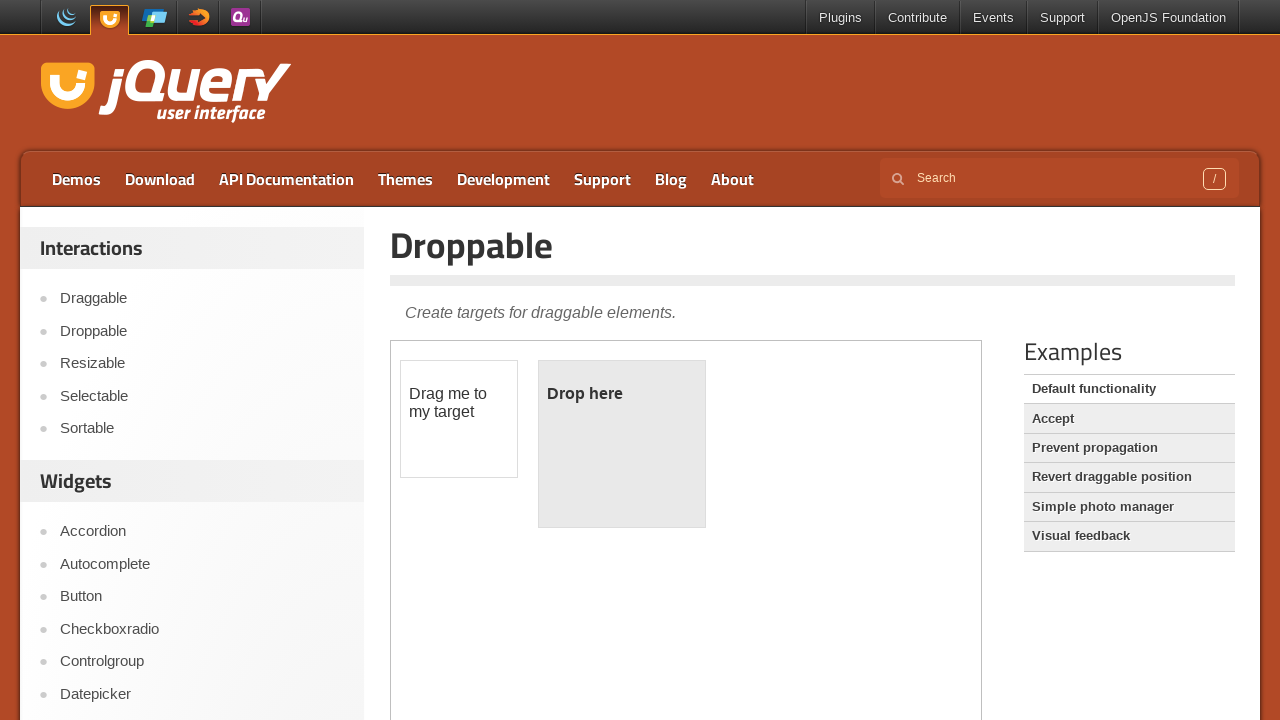

Navigated to jQuery UI droppable demo page
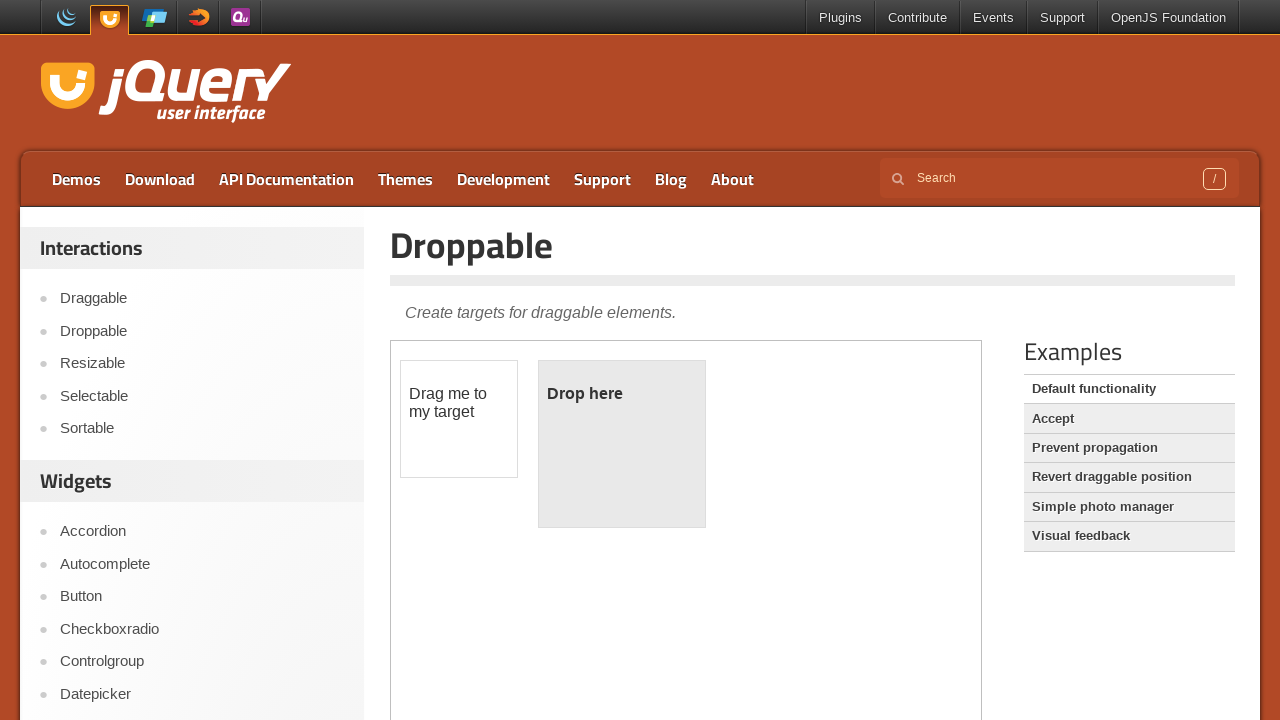

Located the demo iframe
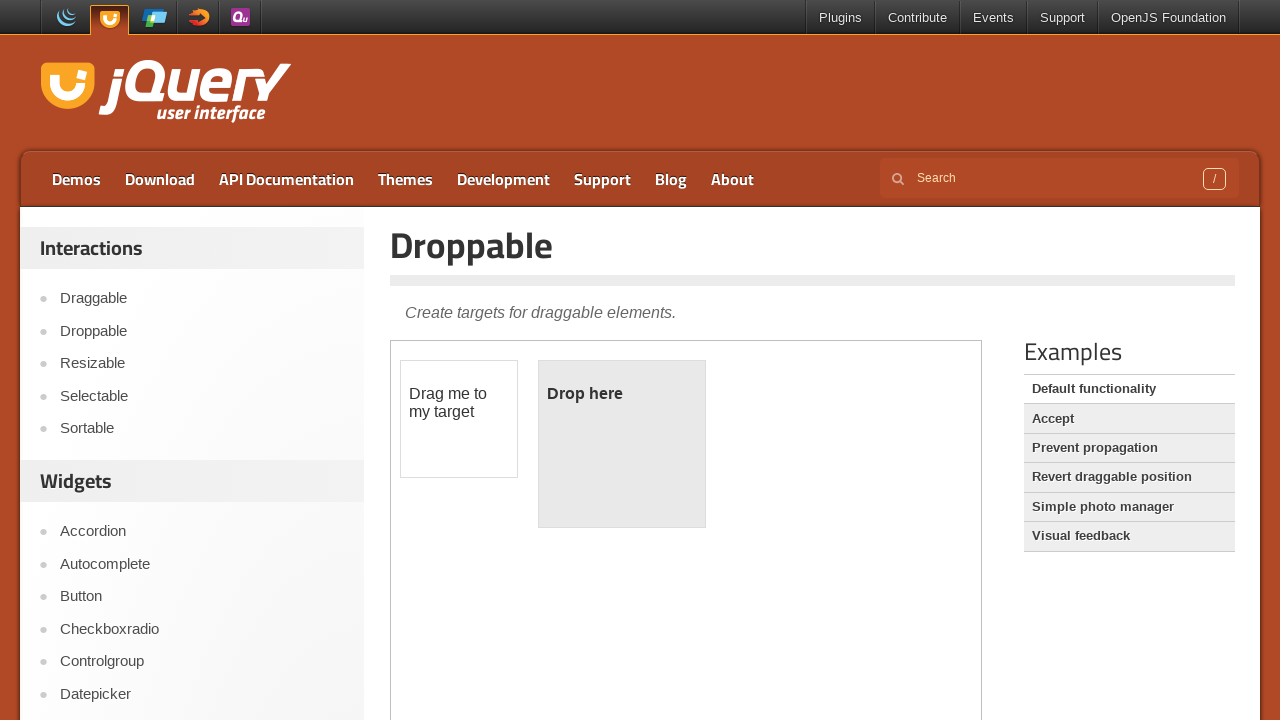

Located draggable element
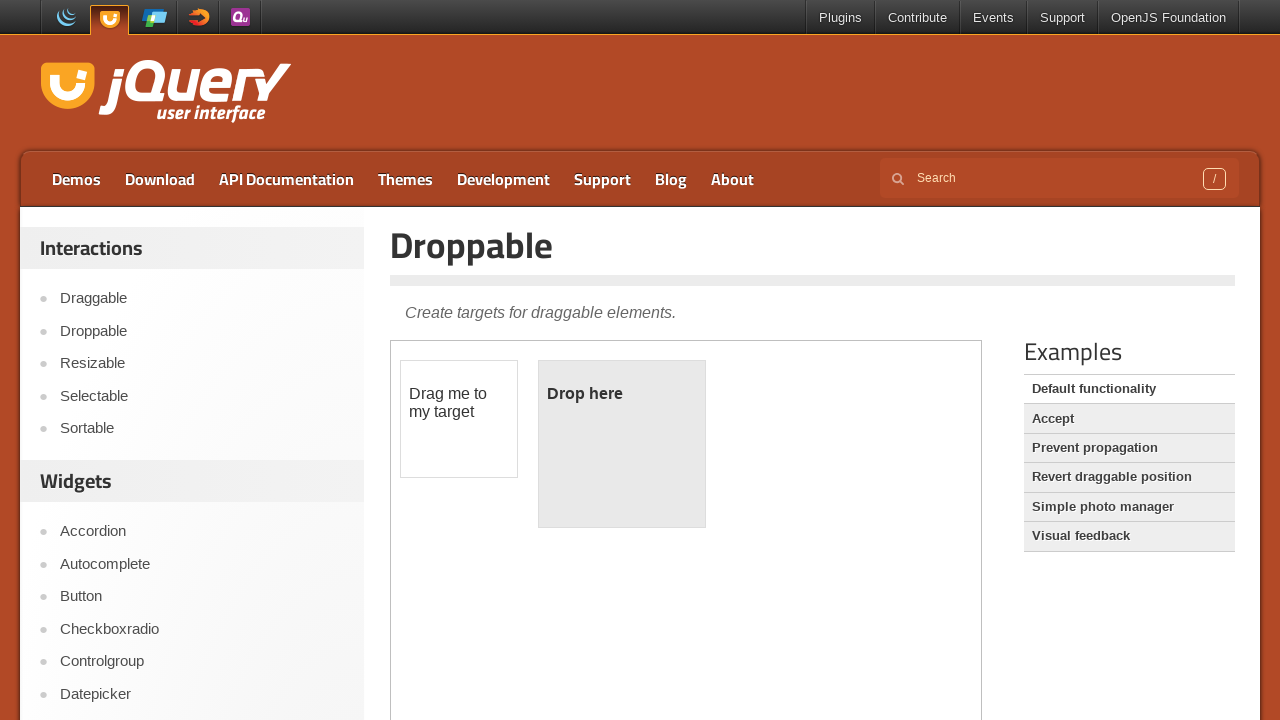

Located droppable target element
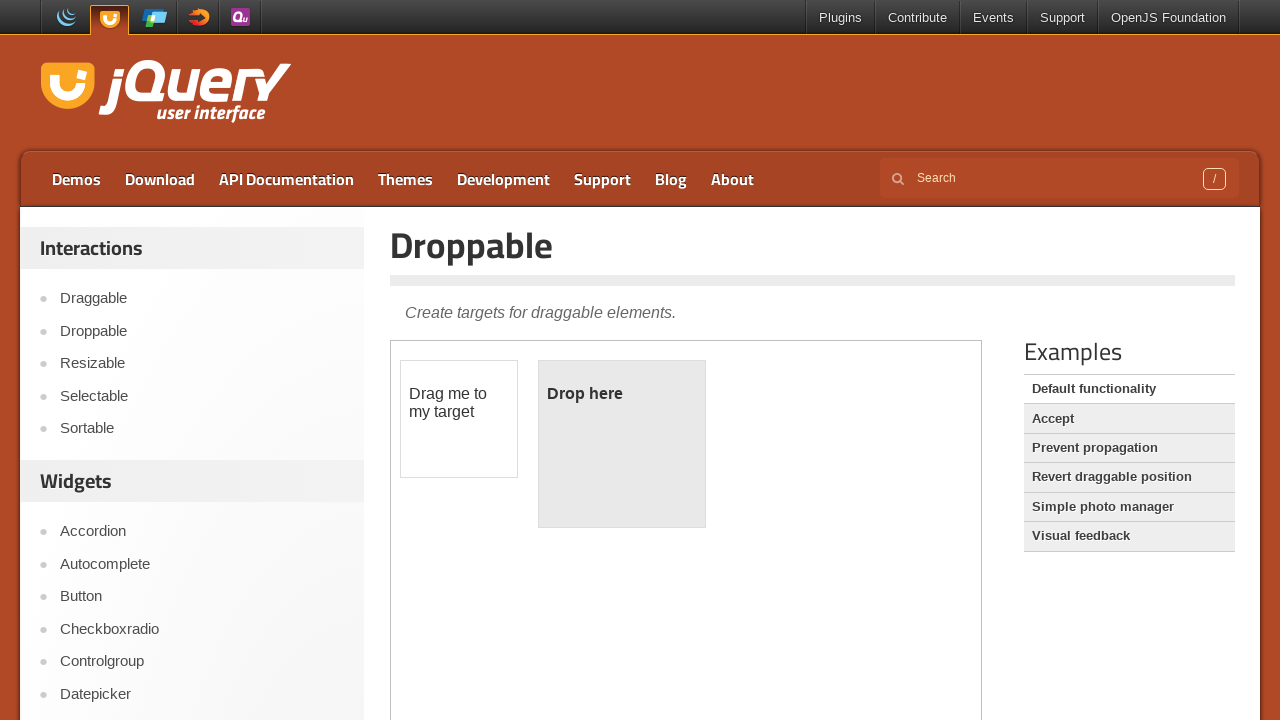

Dragged element onto droppable target at (622, 444)
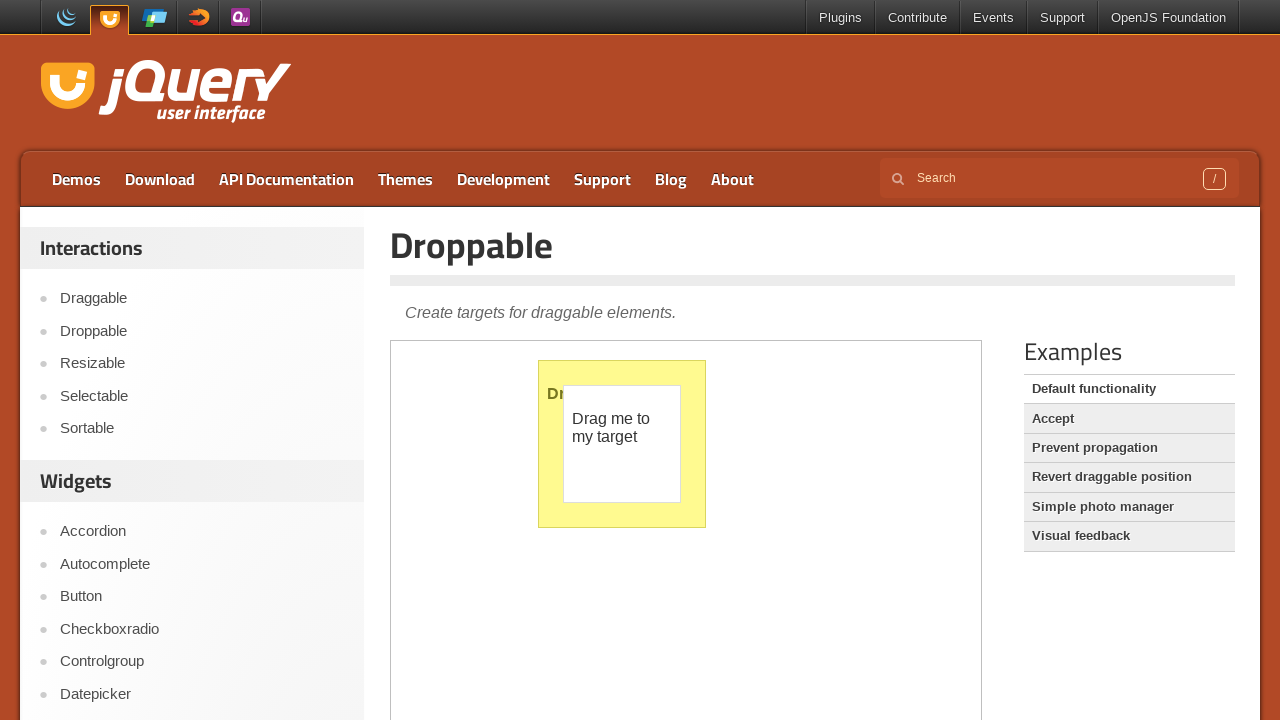

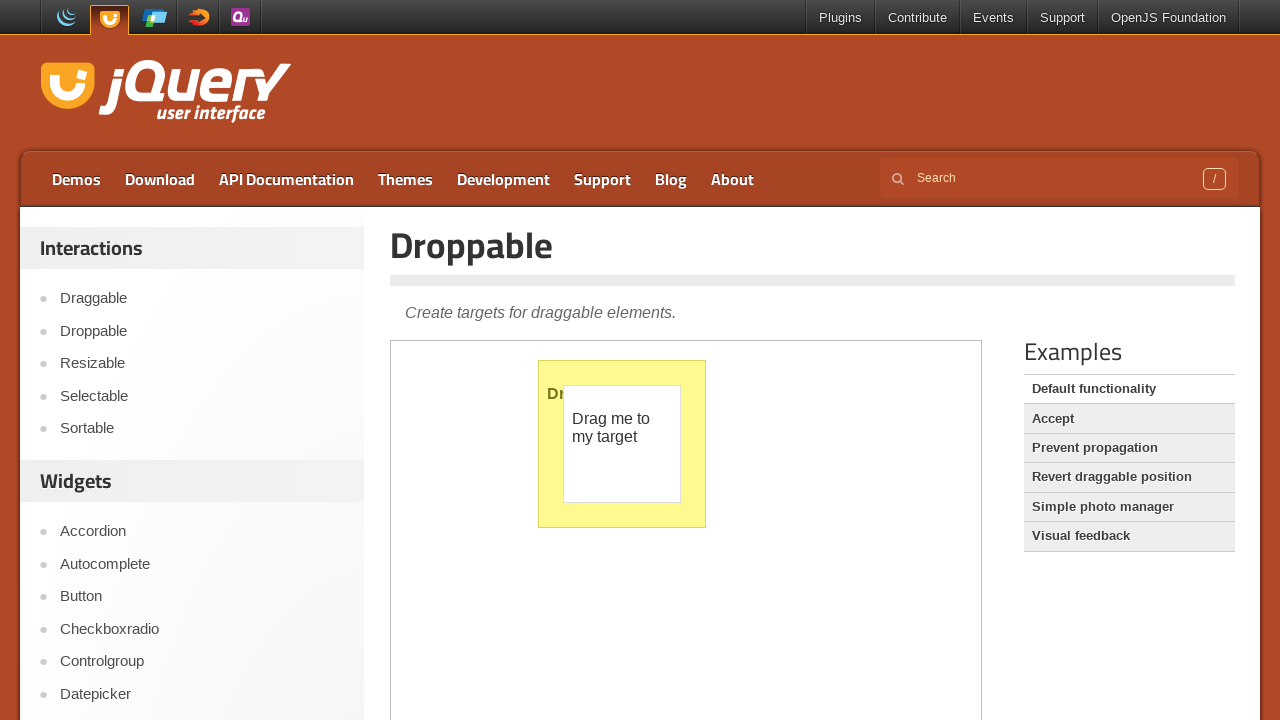